Navigates to an adfoc.us shortlink page, waits for a timer, and clicks the skip button to proceed past the ad interstitial.

Starting URL: http://adfoc.us/6581421

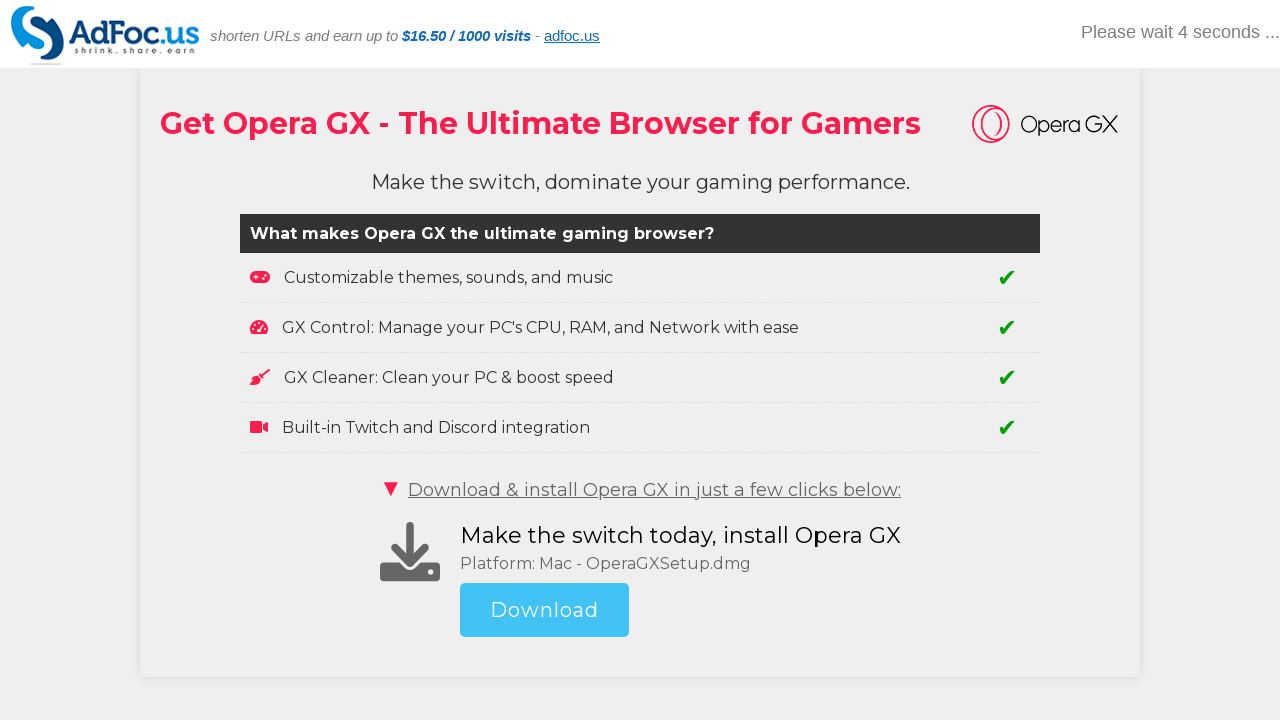

Waited 10 seconds for timer to complete on adfoc.us page
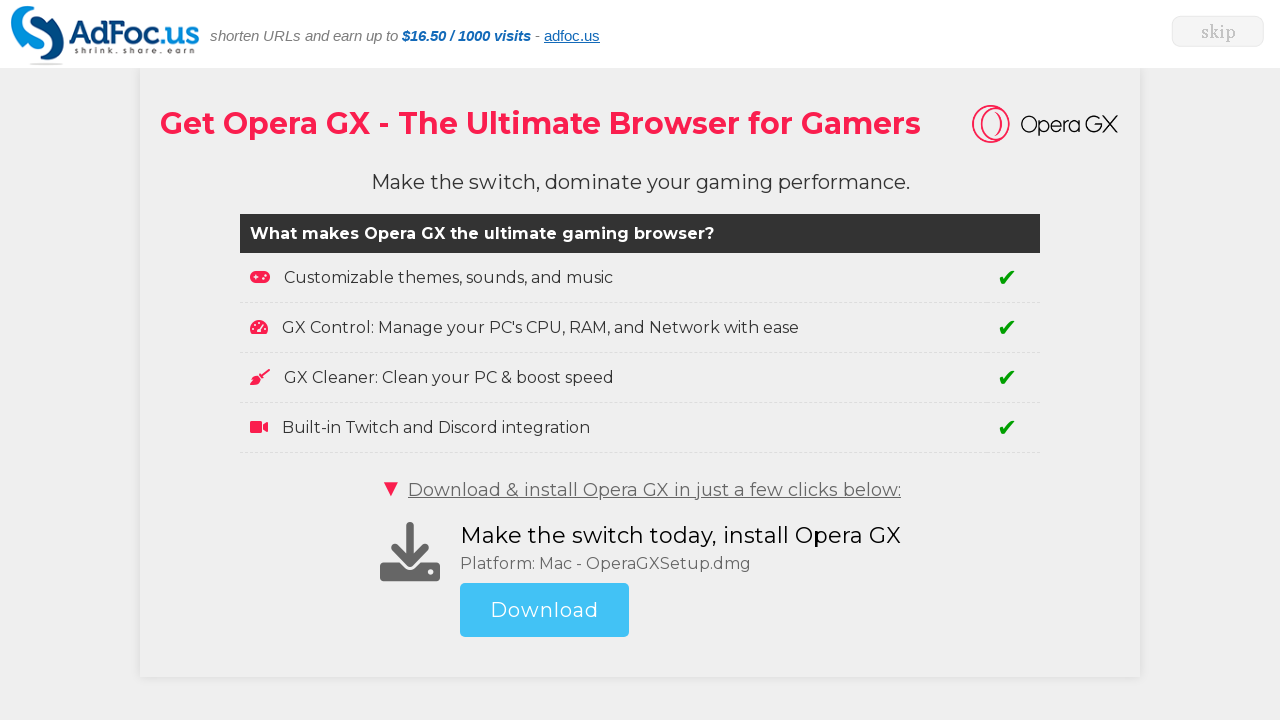

Clicked skip button to proceed past ad interstitial at (1186, 32) on img[src="/images/serve/skip.png"]
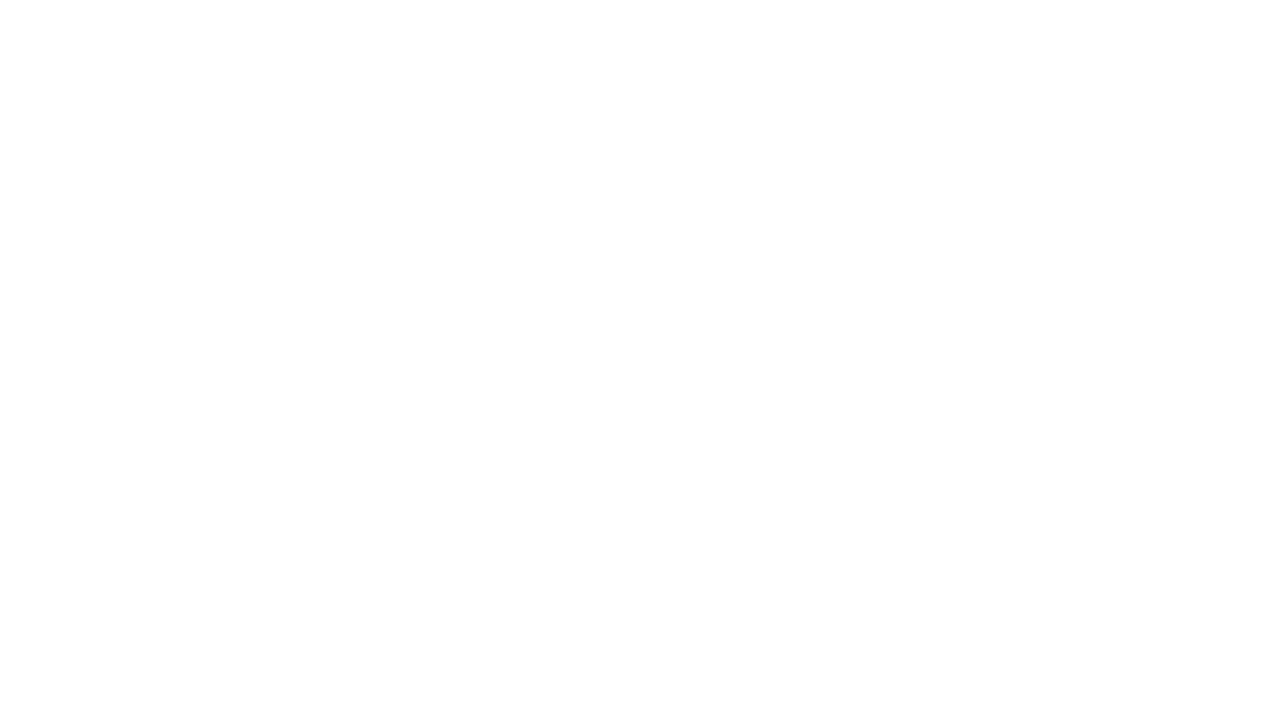

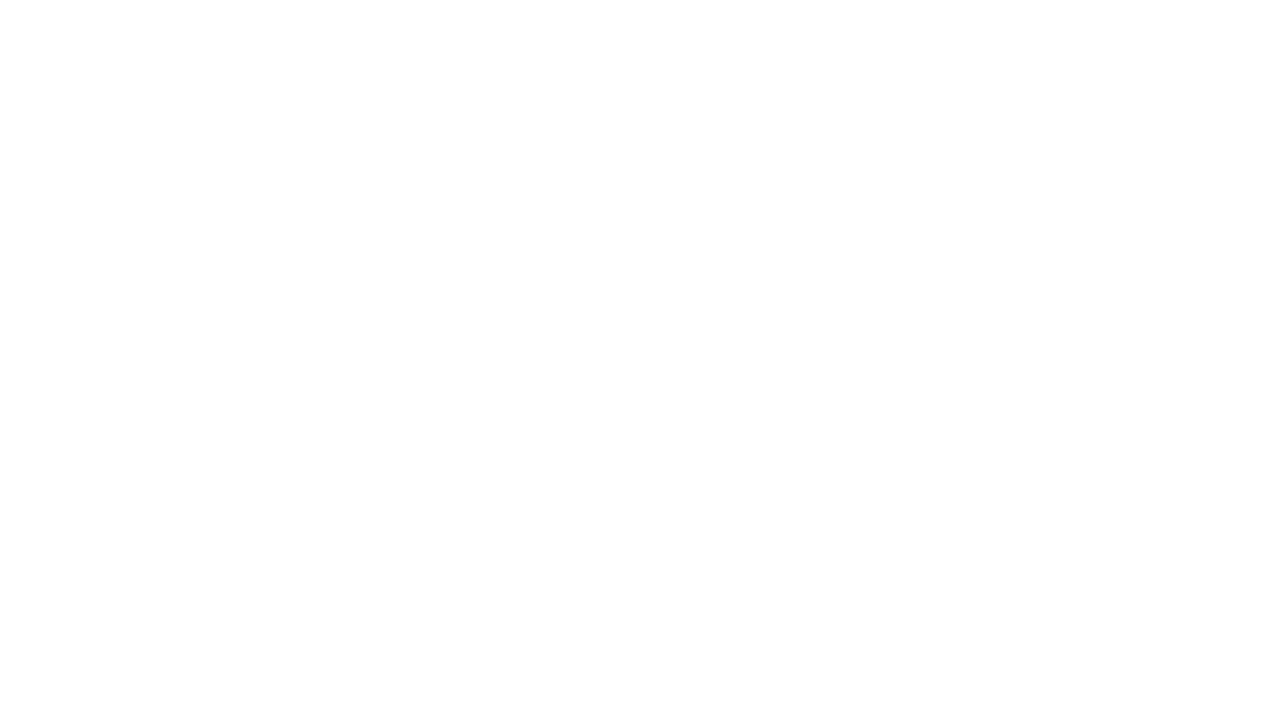